Tests API mocking functionality by navigating to the Playwright API mocking demo page, setting up a mock for the fruits API endpoint, reloading the page, and verifying that the mocked data (Strawberry) is displayed.

Starting URL: https://demo.playwright.dev/api-mocking

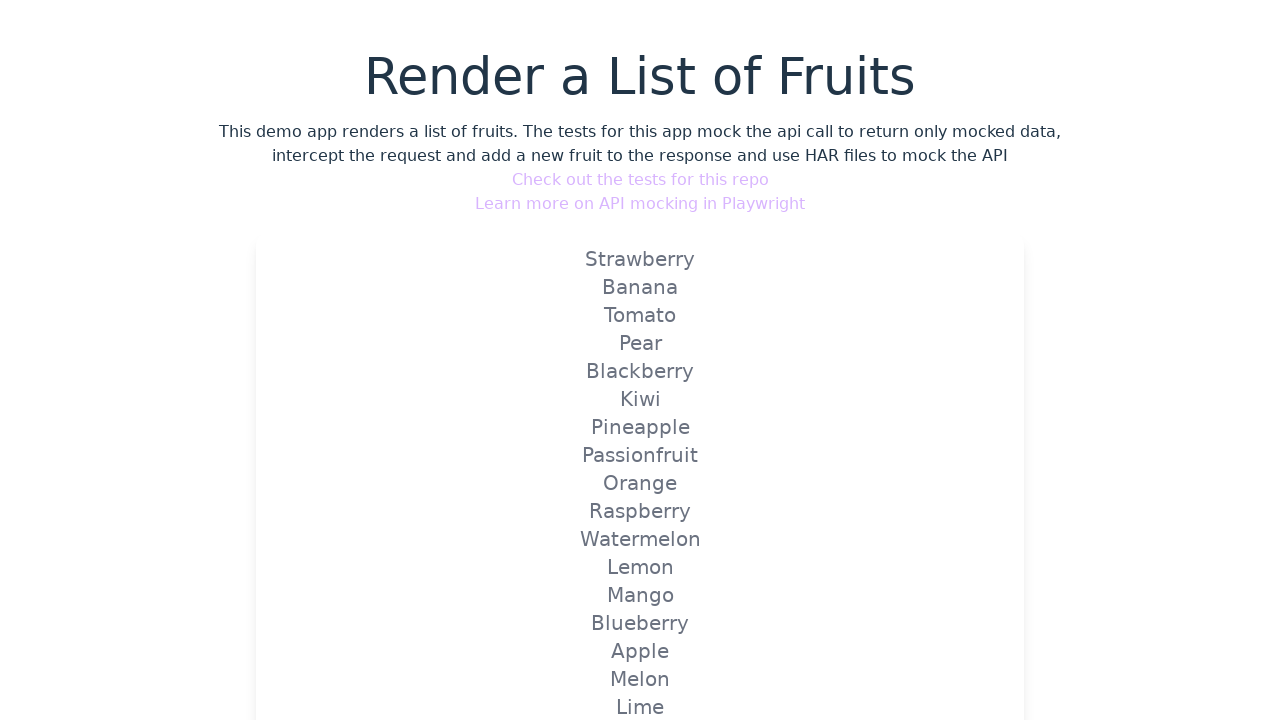

Waited for initial page load (2000ms)
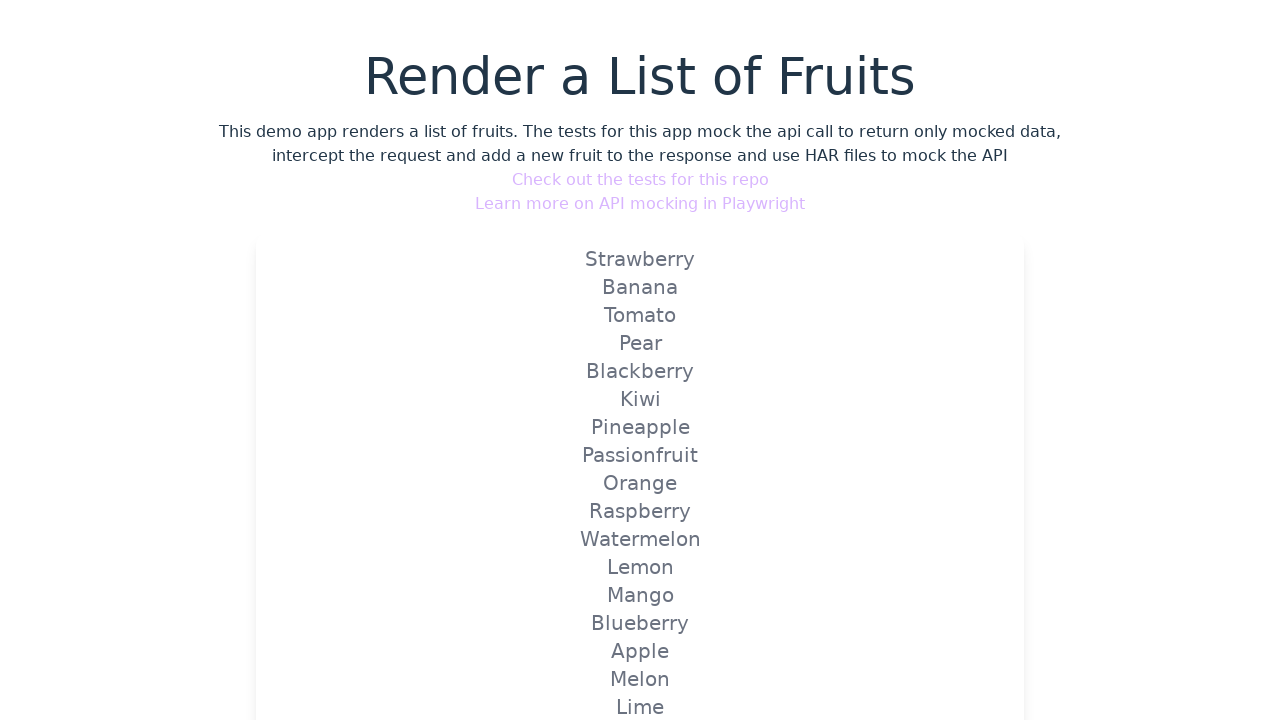

Set up mock for fruits API endpoint to return Strawberry
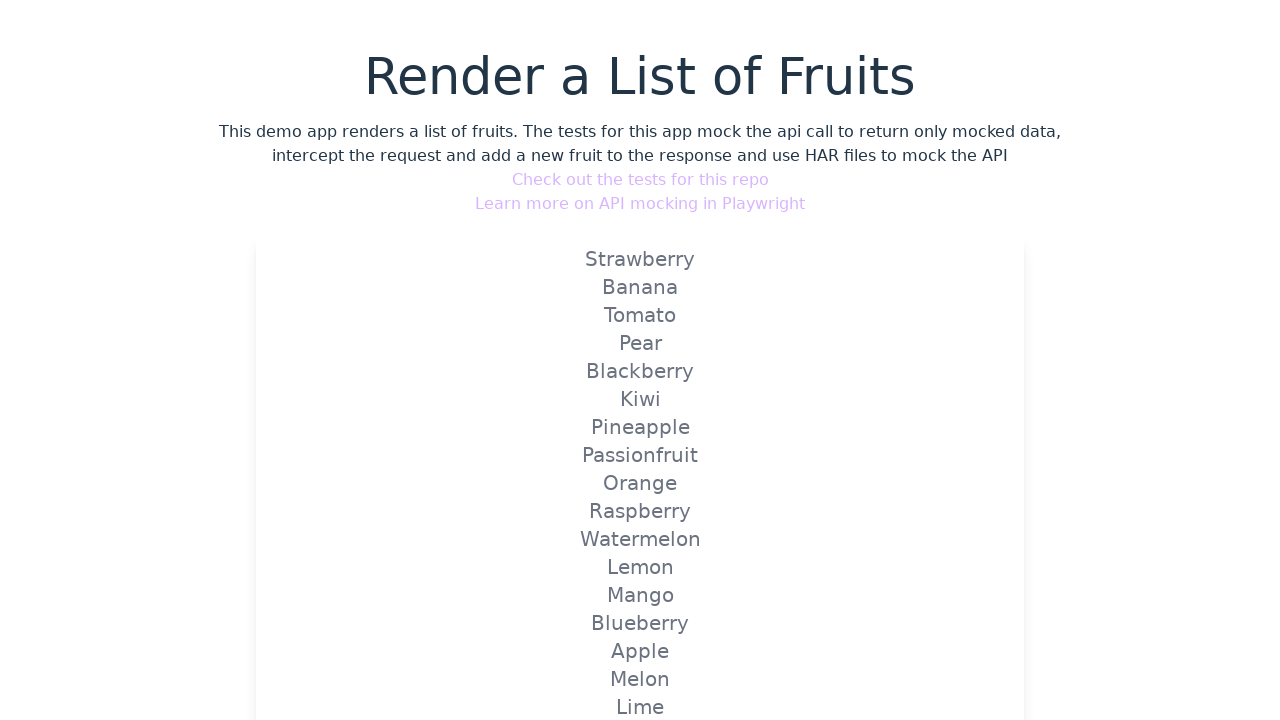

Navigated to API mocking demo page to trigger mocked API
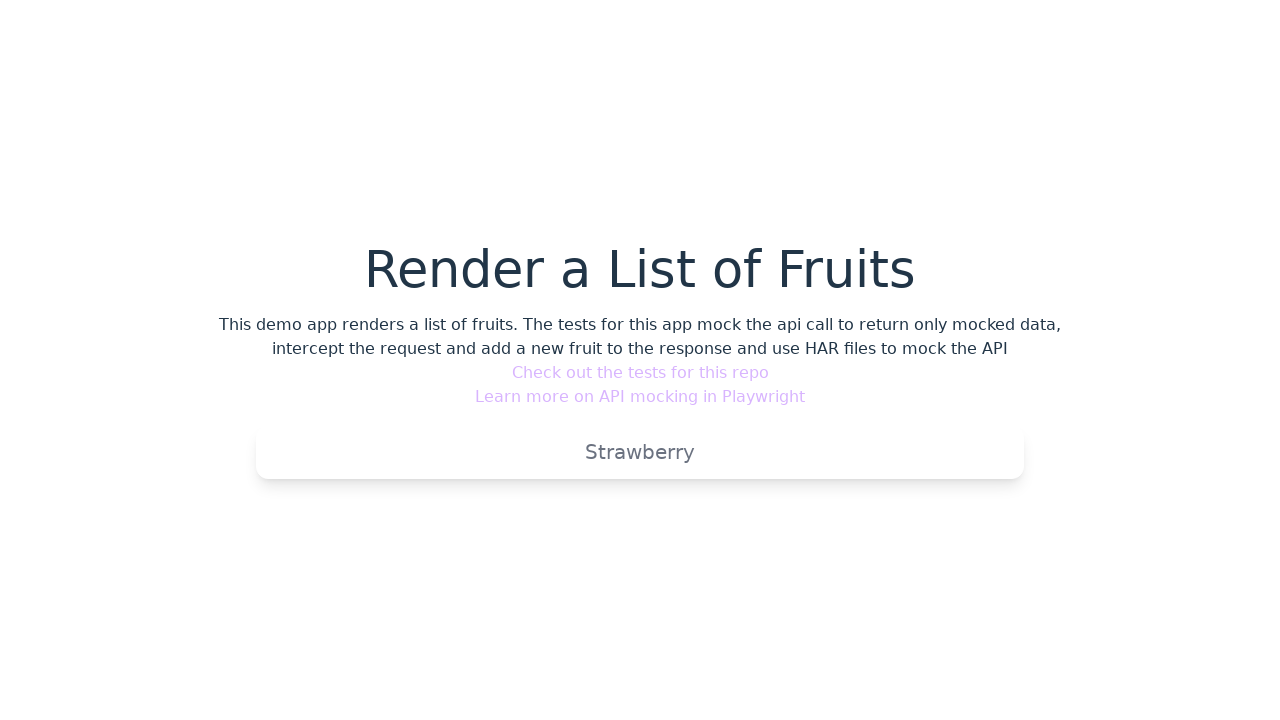

Verified mocked data (Strawberry) is displayed on the page
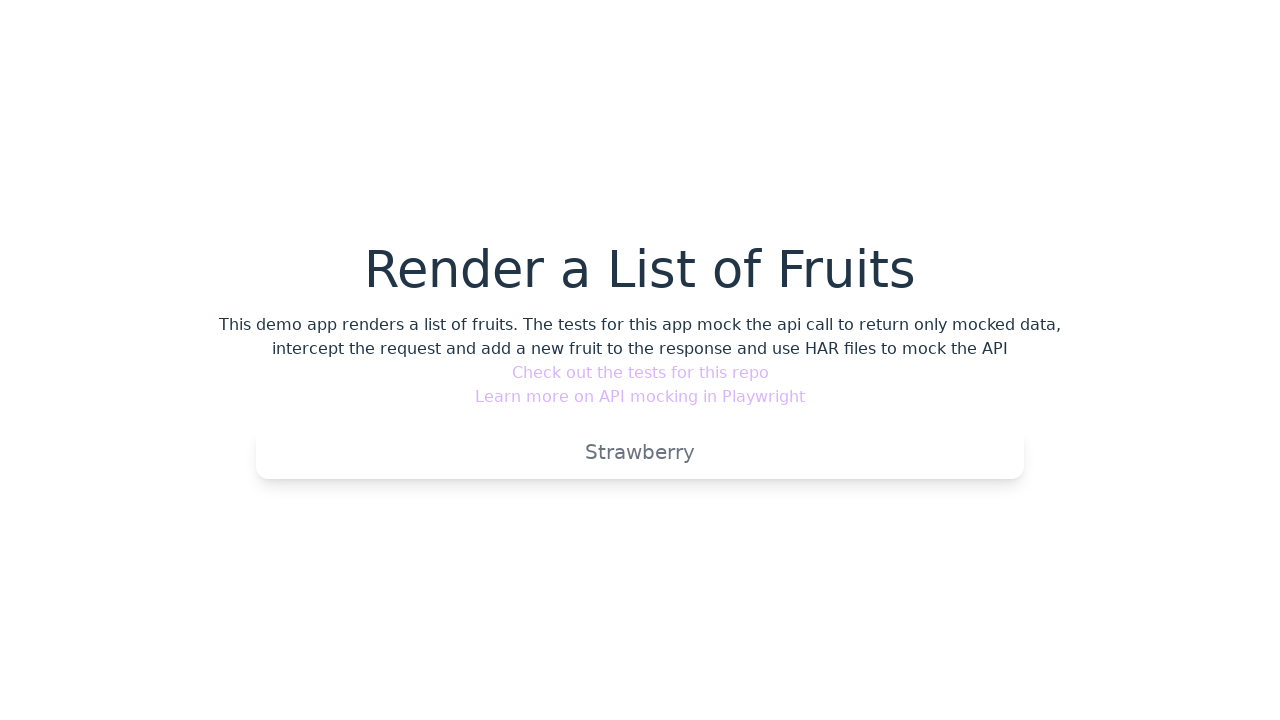

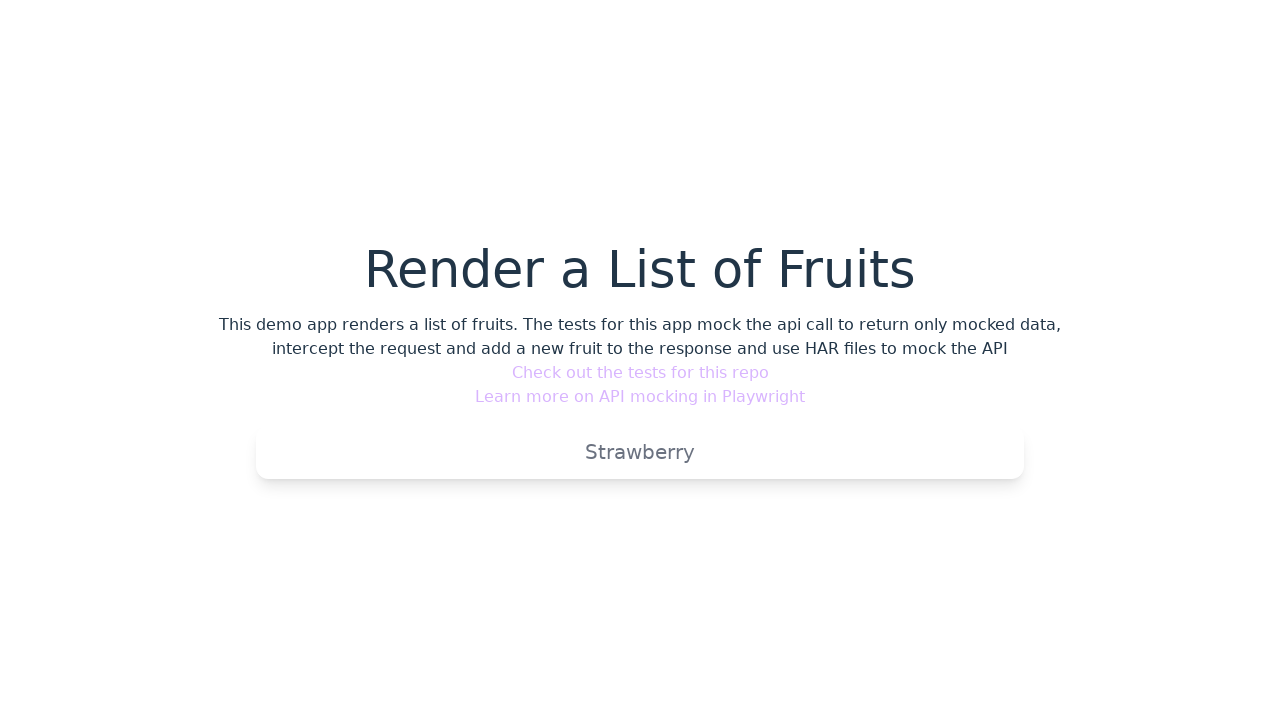